Tests the date picker functionality on Delta Airlines website by opening the departure calendar, navigating to January, and selecting the 20th day.

Starting URL: https://www.delta.com/

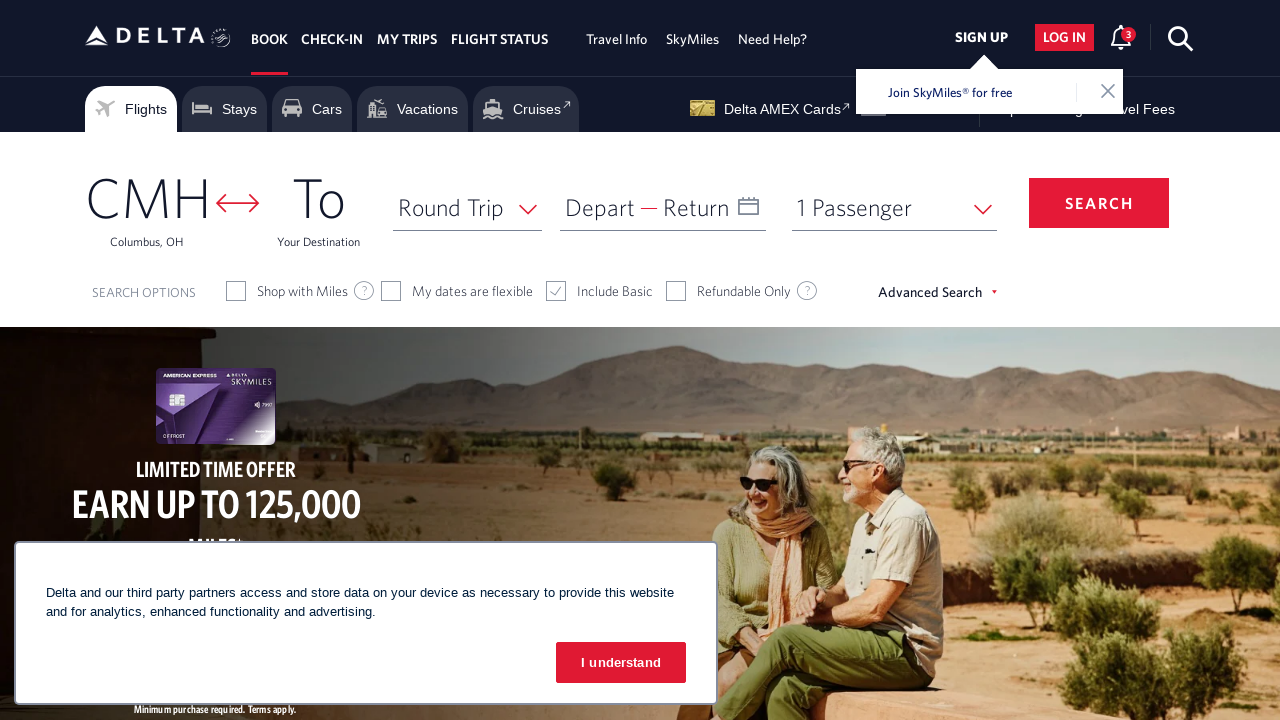

Clicked on departure date picker to open calendar at (600, 207) on xpath=//span[text()='Depart']
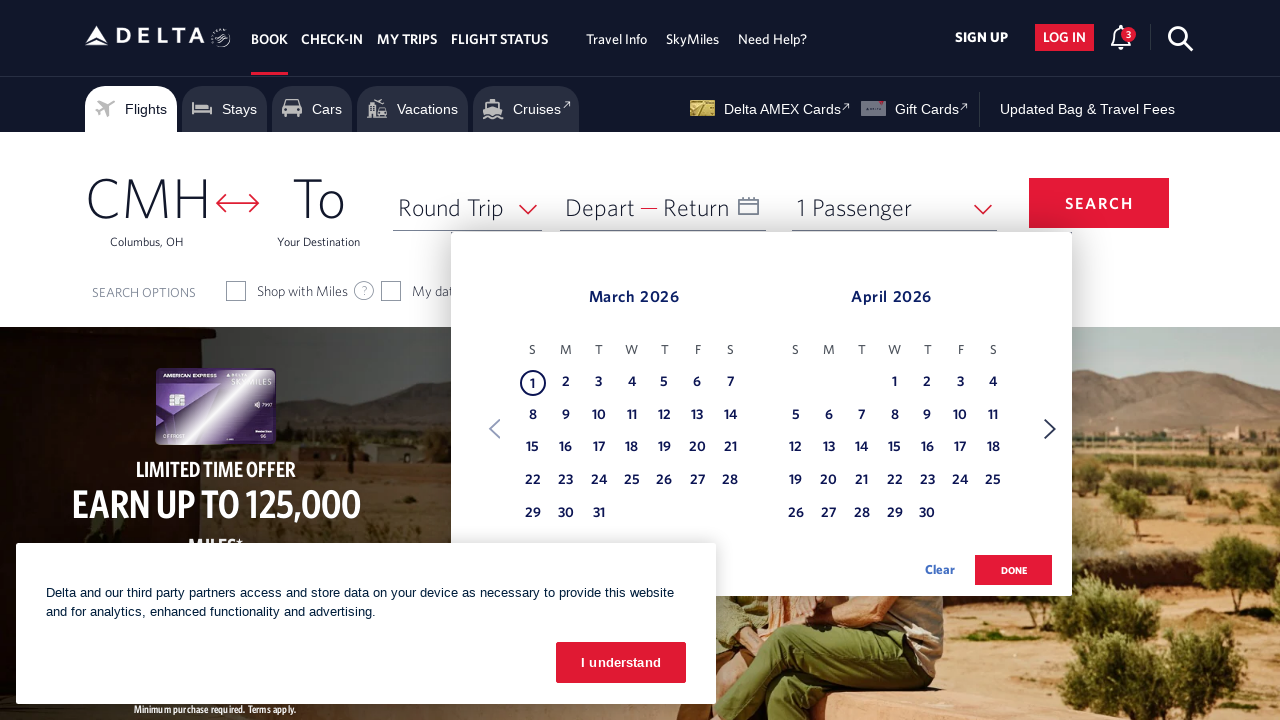

Calendar loaded and month selector is visible
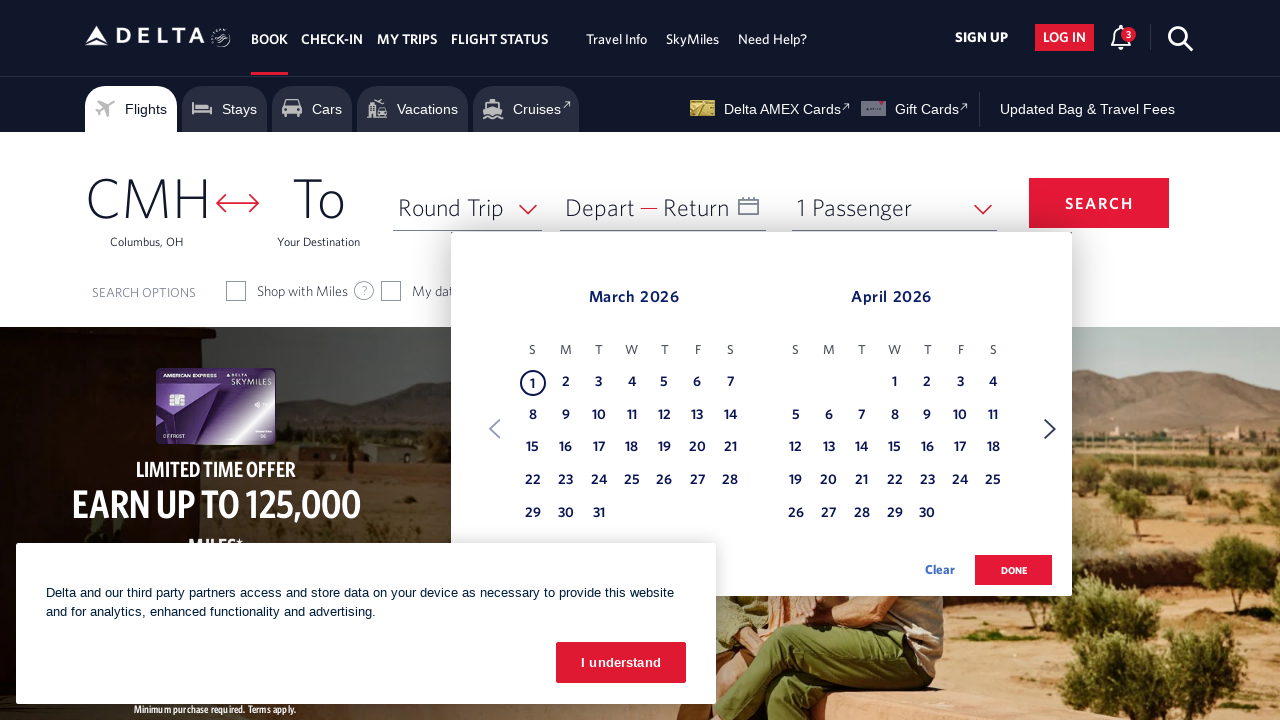

Clicked next button to navigate to next month at (1050, 429) on xpath=//span[text()='Next']
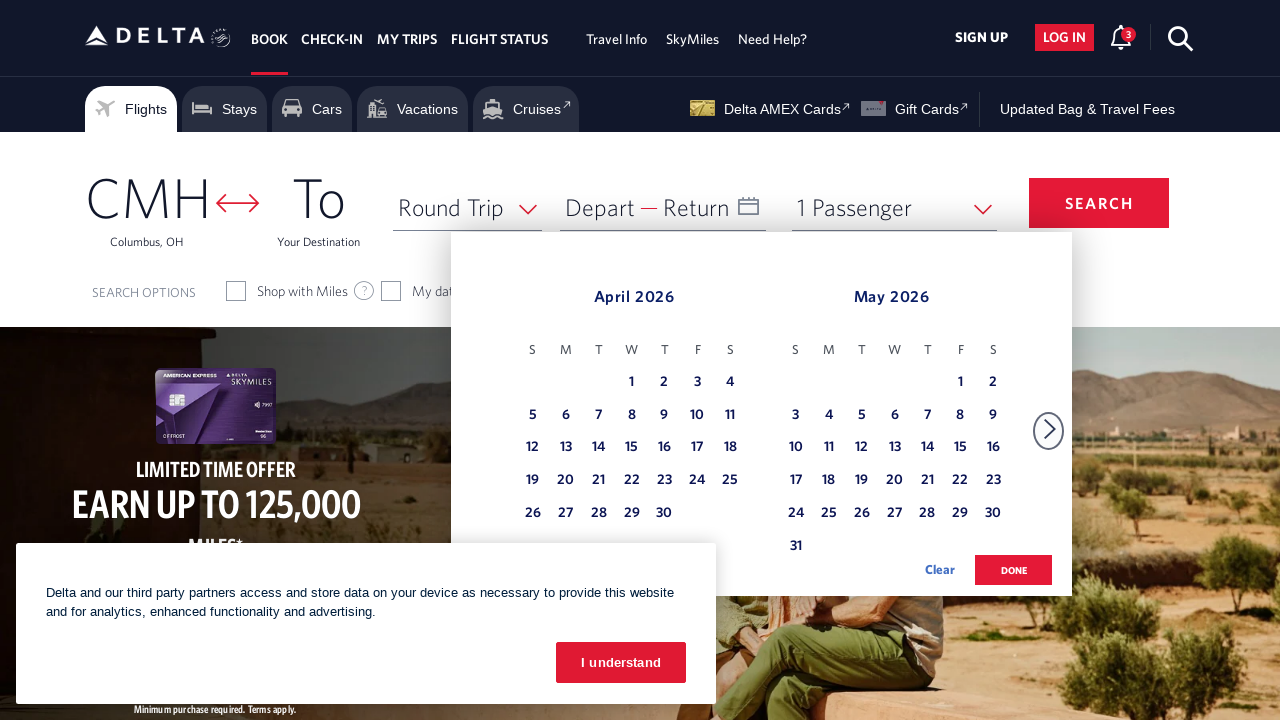

Waited for calendar to update
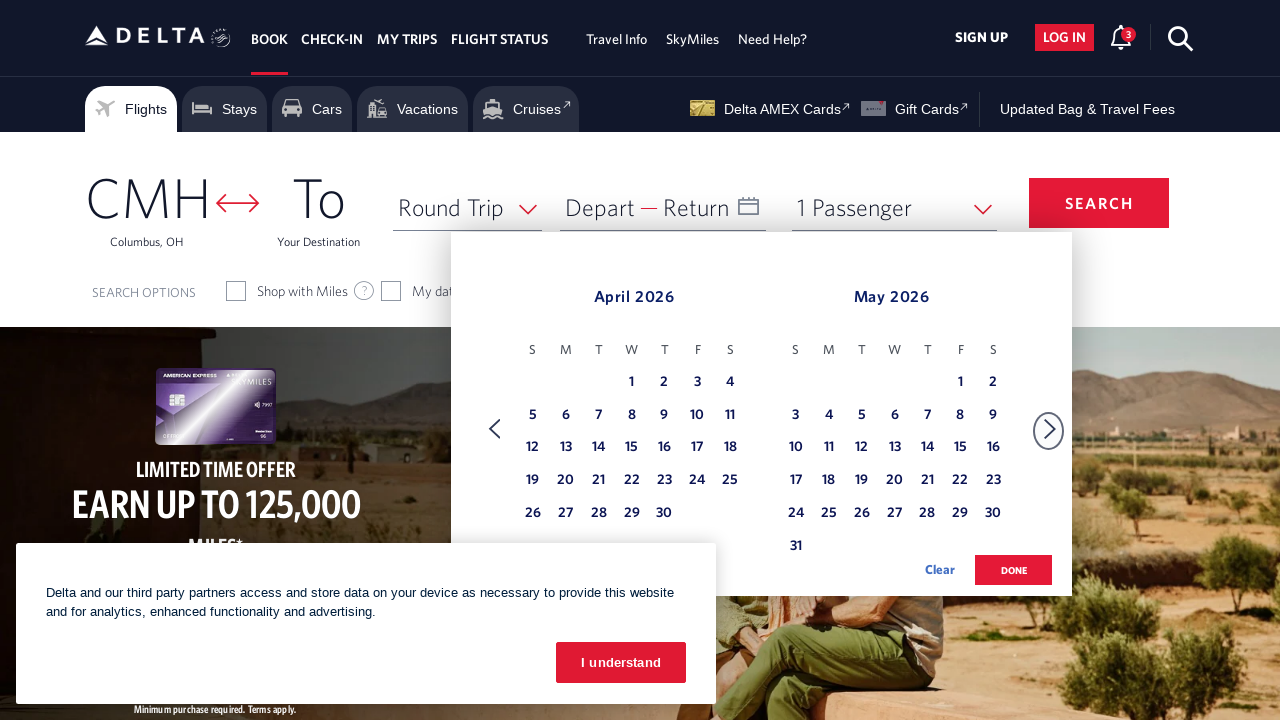

Clicked next button to navigate to next month at (1050, 429) on xpath=//span[text()='Next']
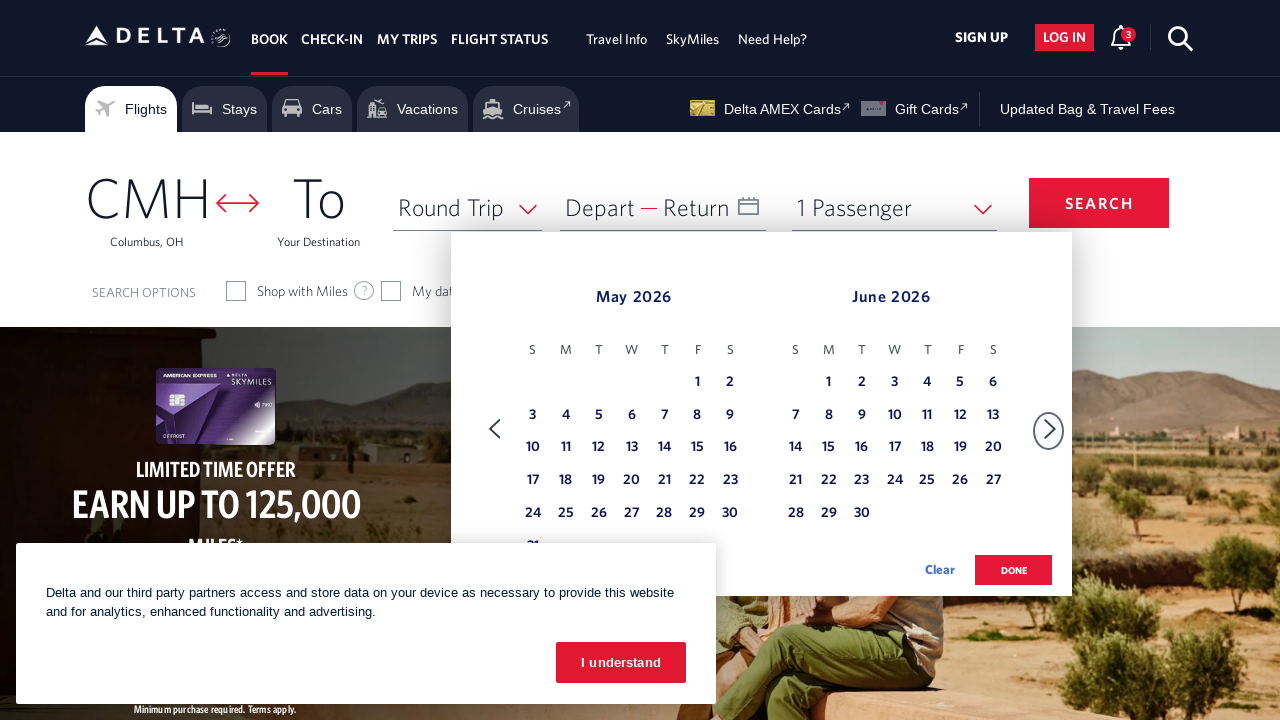

Waited for calendar to update
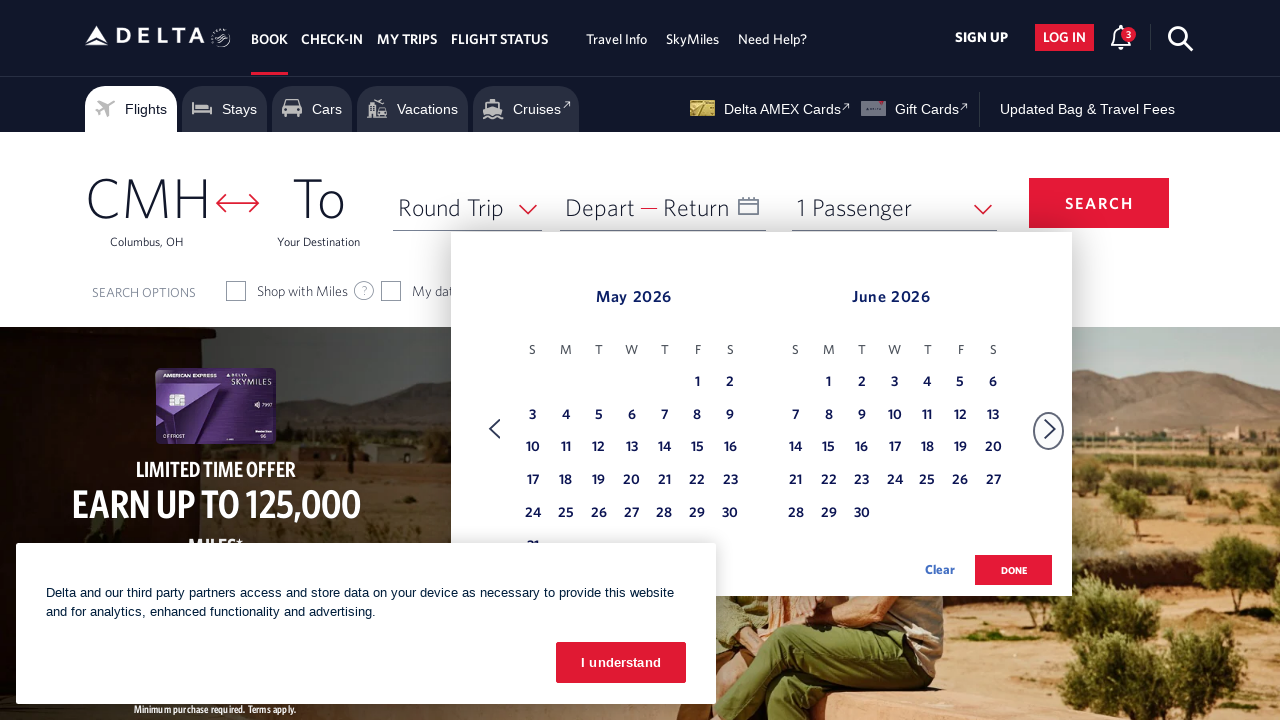

Clicked next button to navigate to next month at (1050, 429) on xpath=//span[text()='Next']
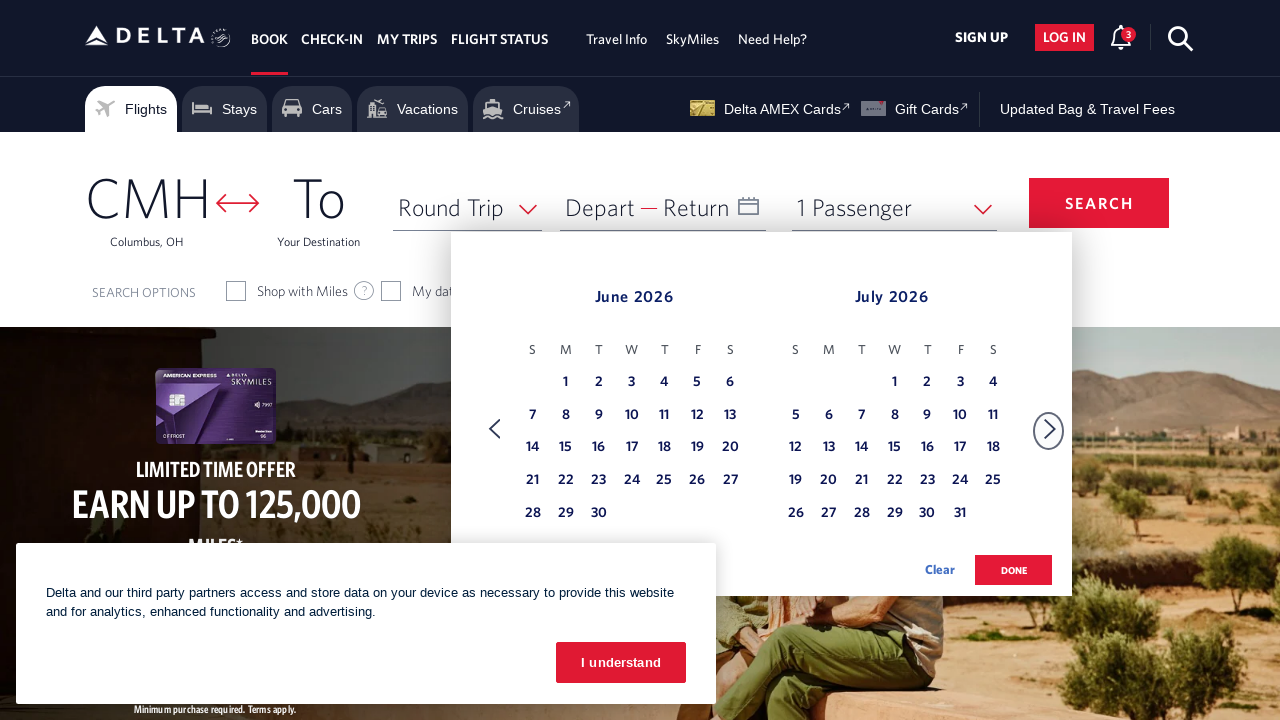

Waited for calendar to update
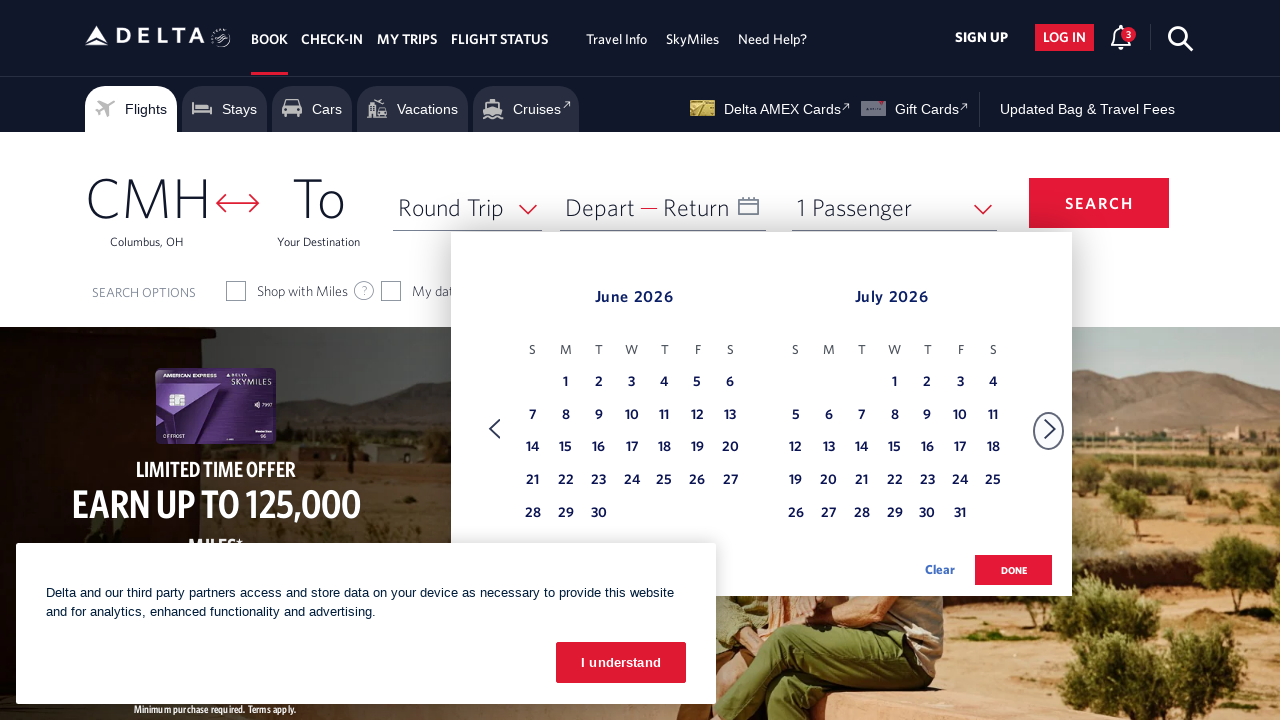

Clicked next button to navigate to next month at (1050, 429) on xpath=//span[text()='Next']
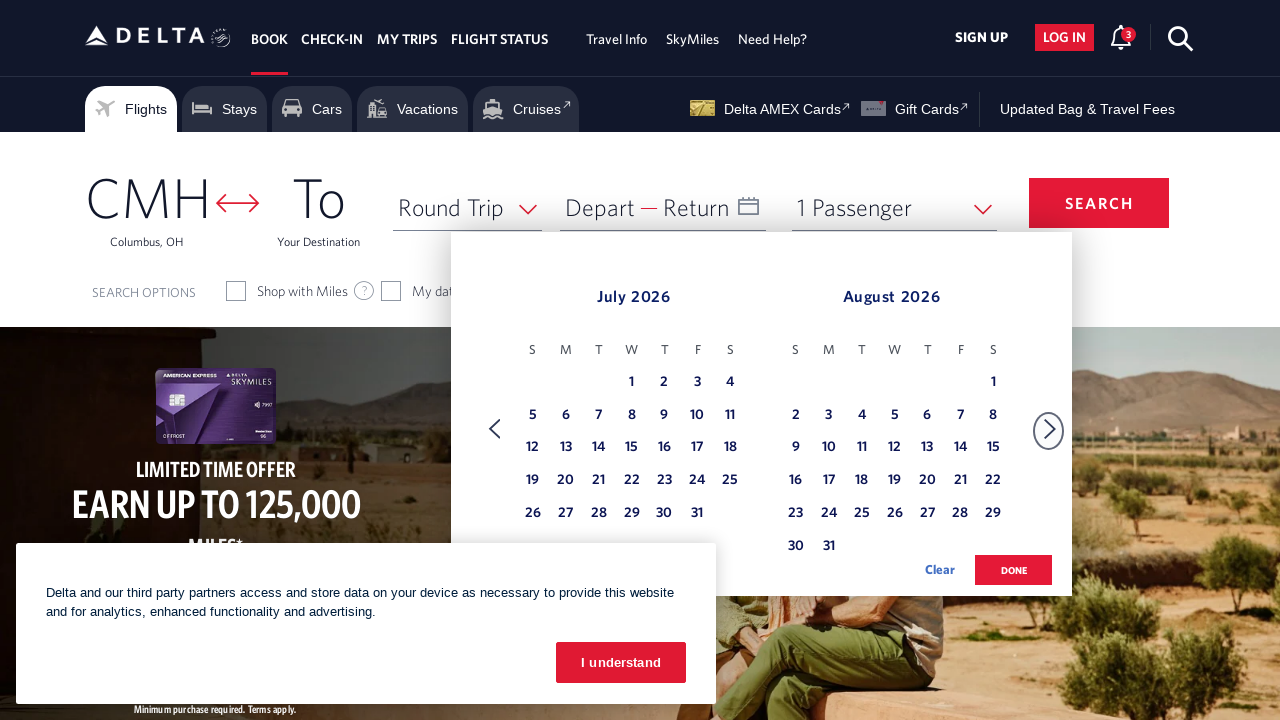

Waited for calendar to update
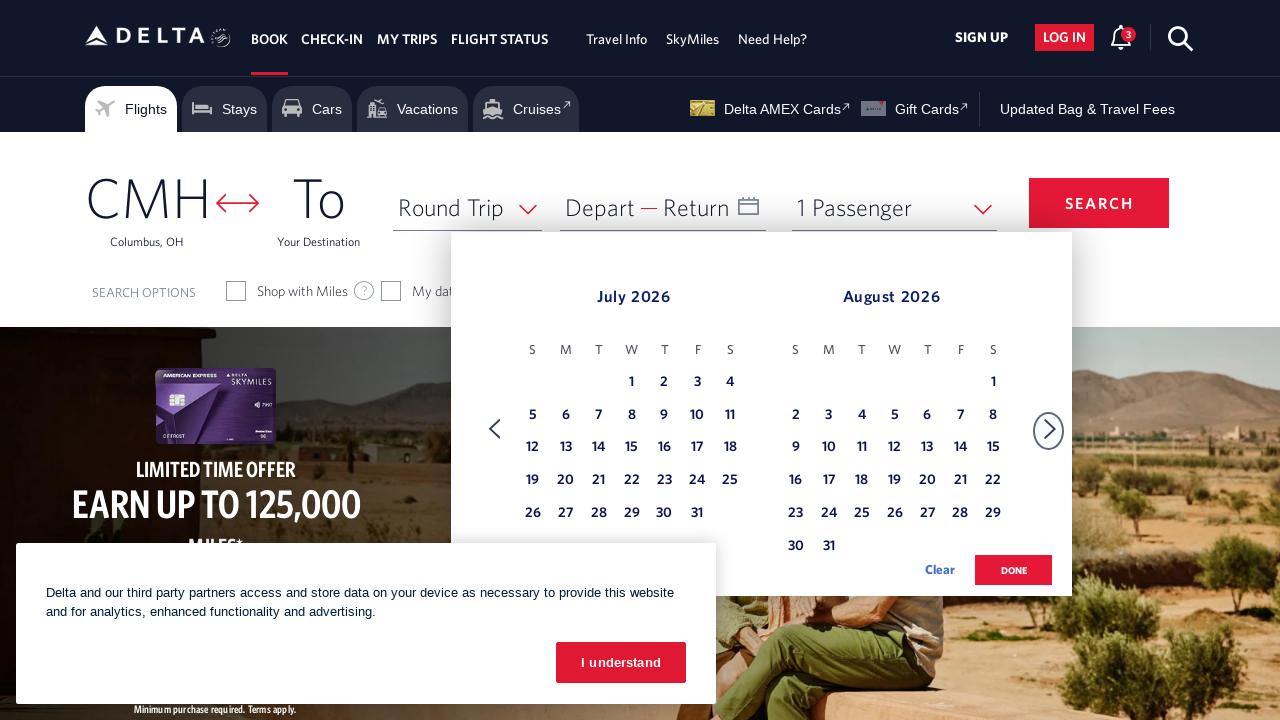

Clicked next button to navigate to next month at (1050, 429) on xpath=//span[text()='Next']
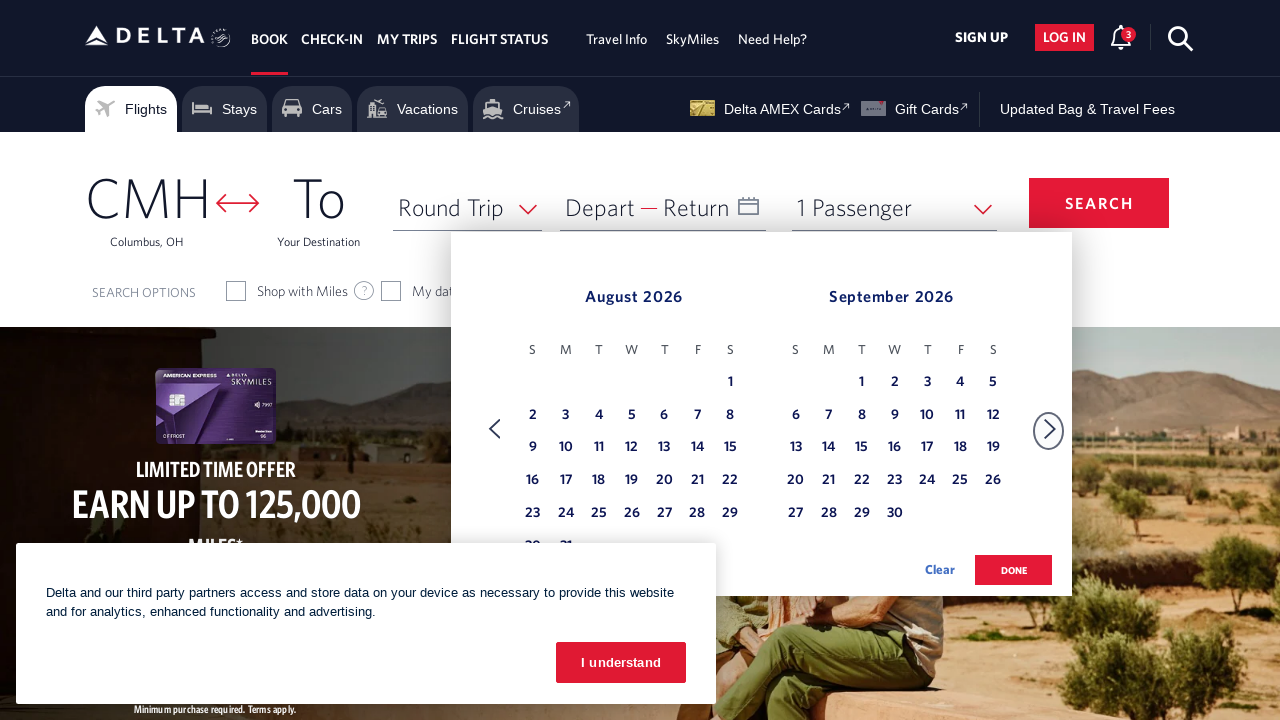

Waited for calendar to update
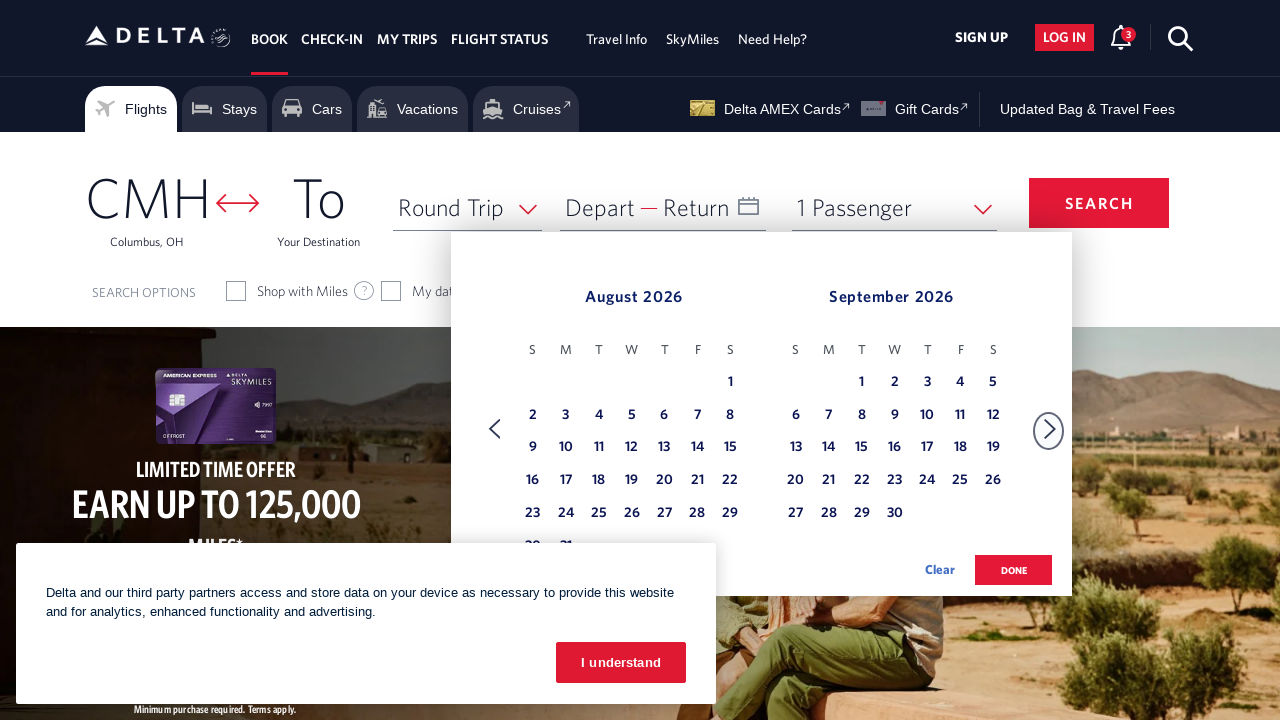

Clicked next button to navigate to next month at (1050, 429) on xpath=//span[text()='Next']
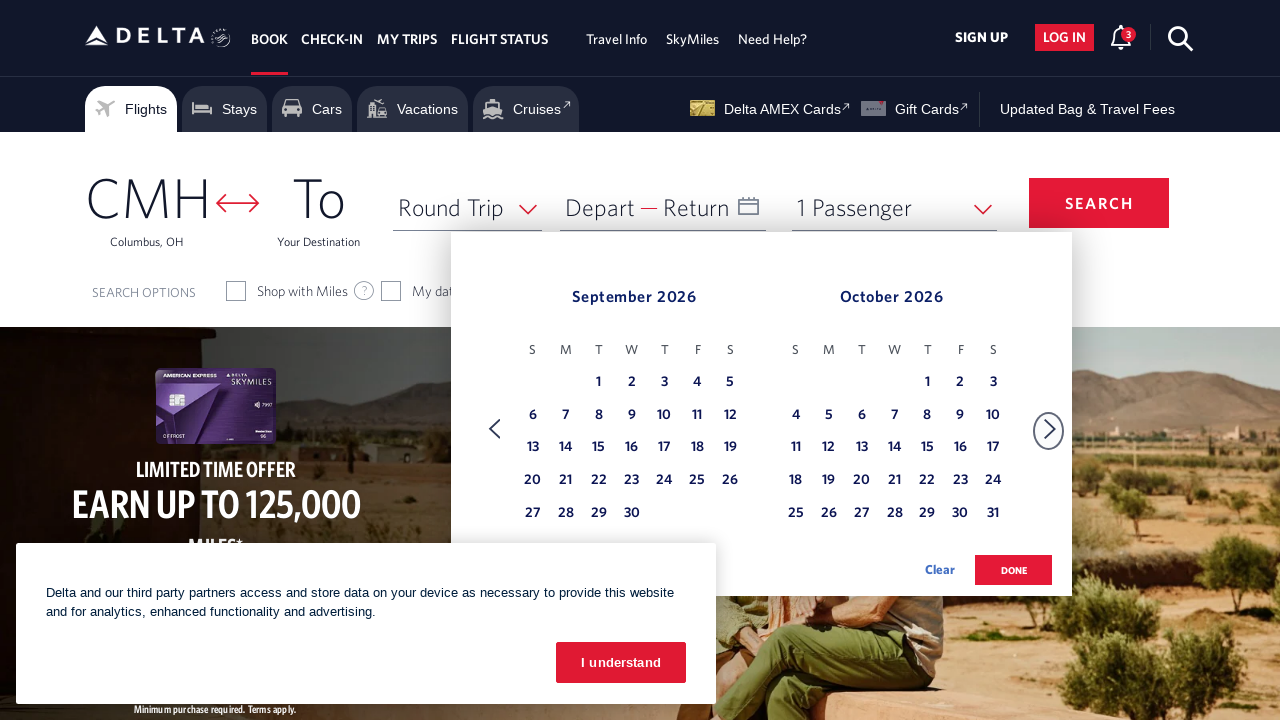

Waited for calendar to update
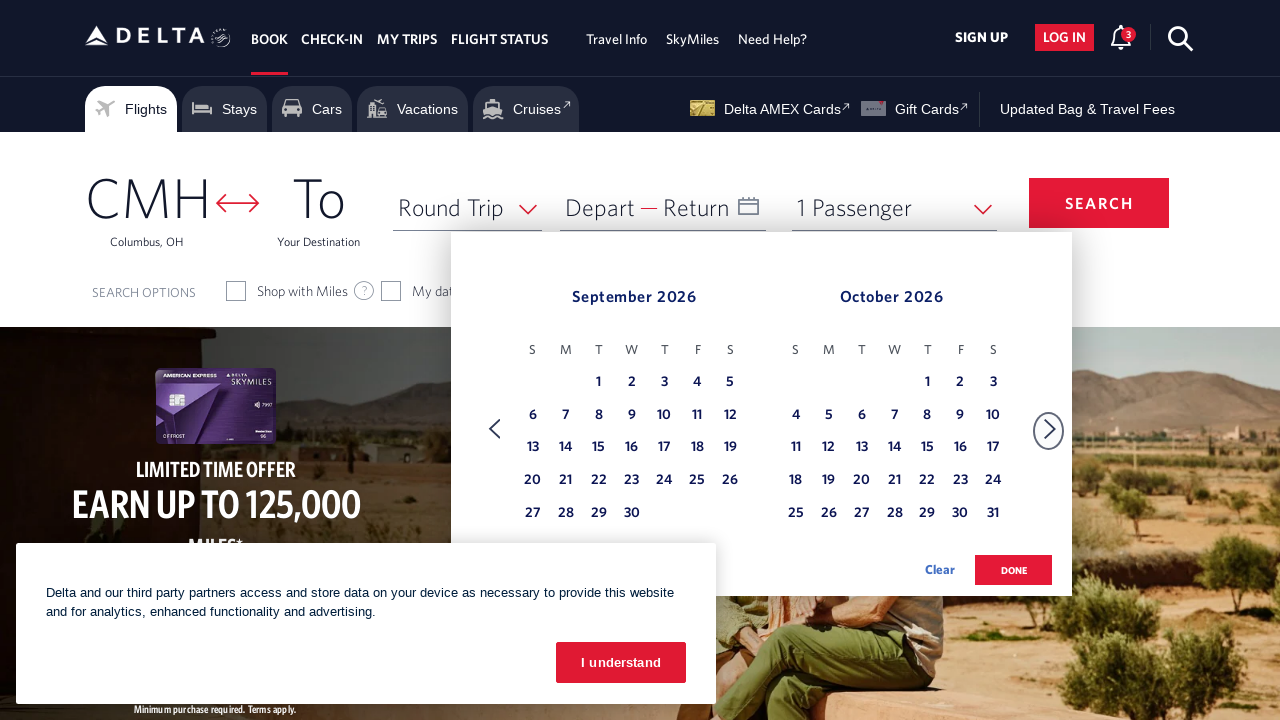

Clicked next button to navigate to next month at (1050, 429) on xpath=//span[text()='Next']
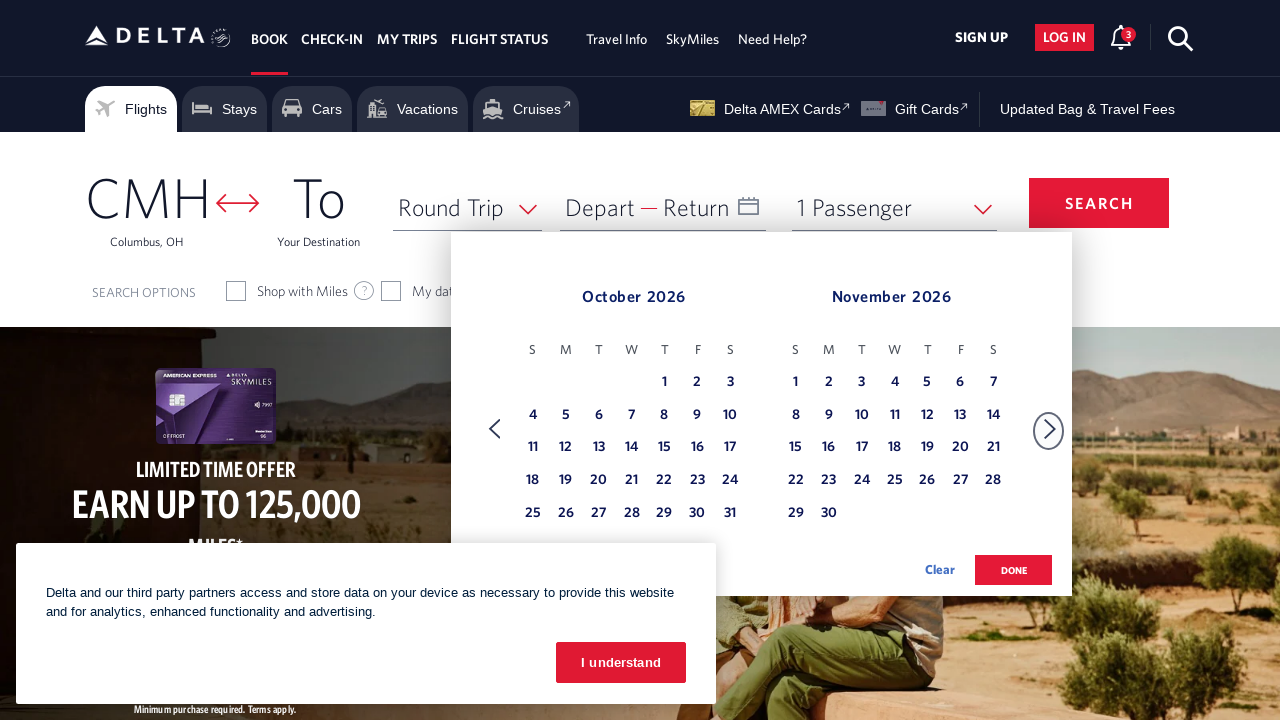

Waited for calendar to update
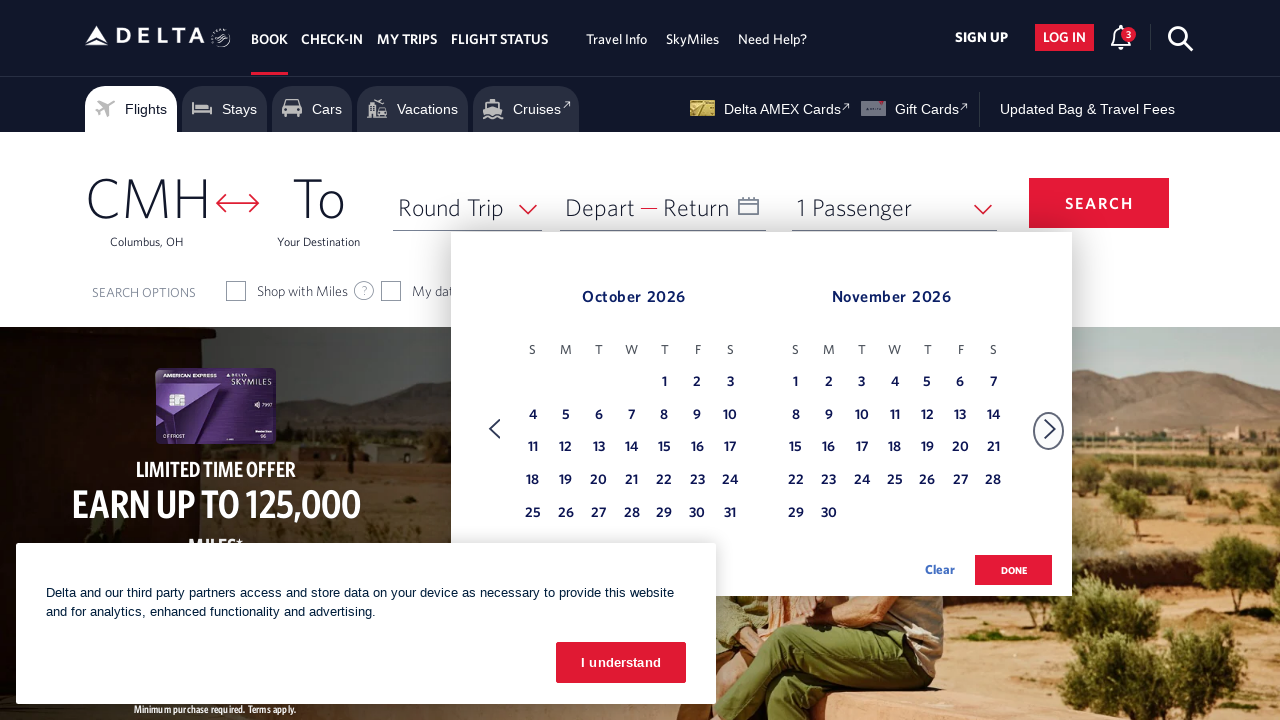

Clicked next button to navigate to next month at (1050, 429) on xpath=//span[text()='Next']
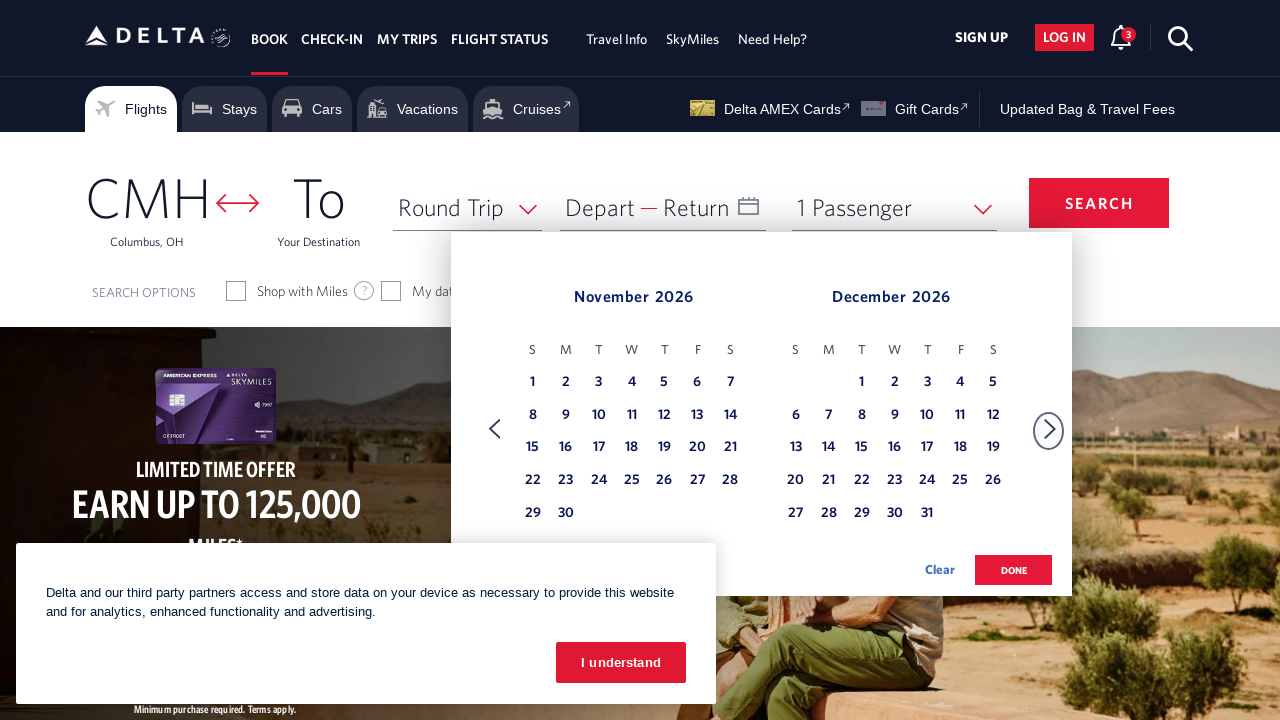

Waited for calendar to update
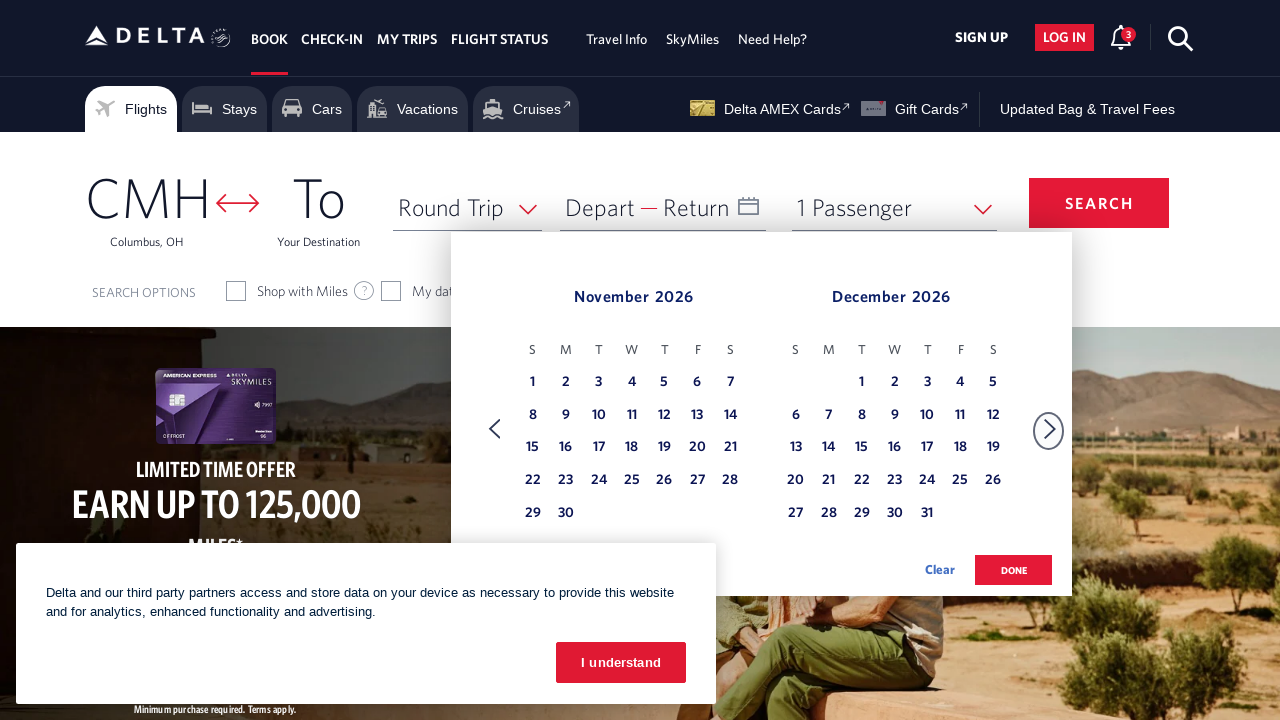

Clicked next button to navigate to next month at (1050, 429) on xpath=//span[text()='Next']
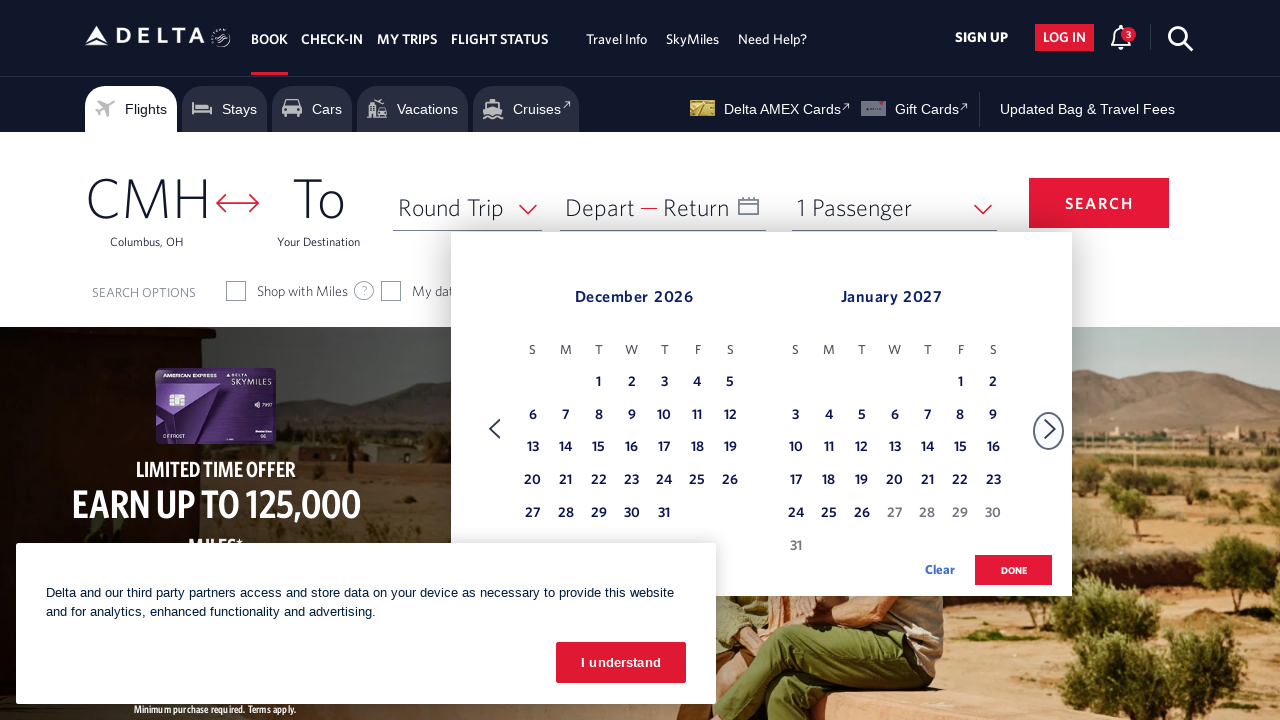

Waited for calendar to update
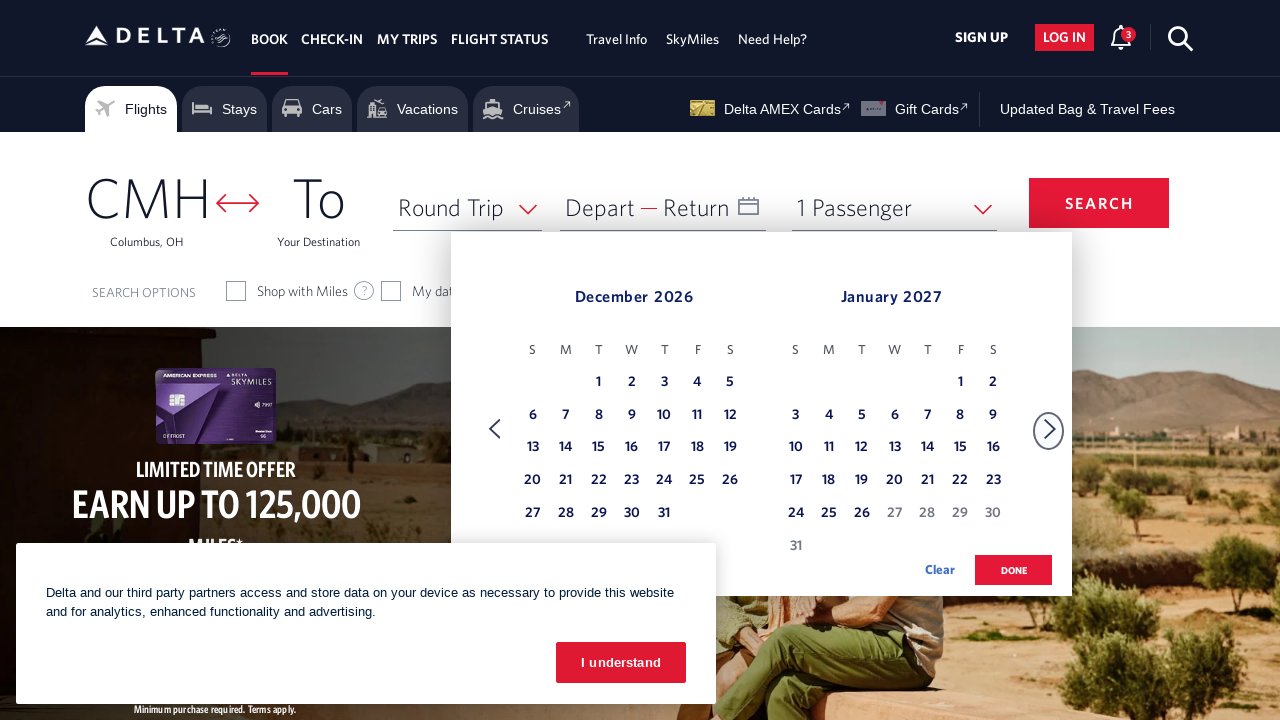

Clicked next button to navigate to next month at (1050, 429) on xpath=//span[text()='Next']
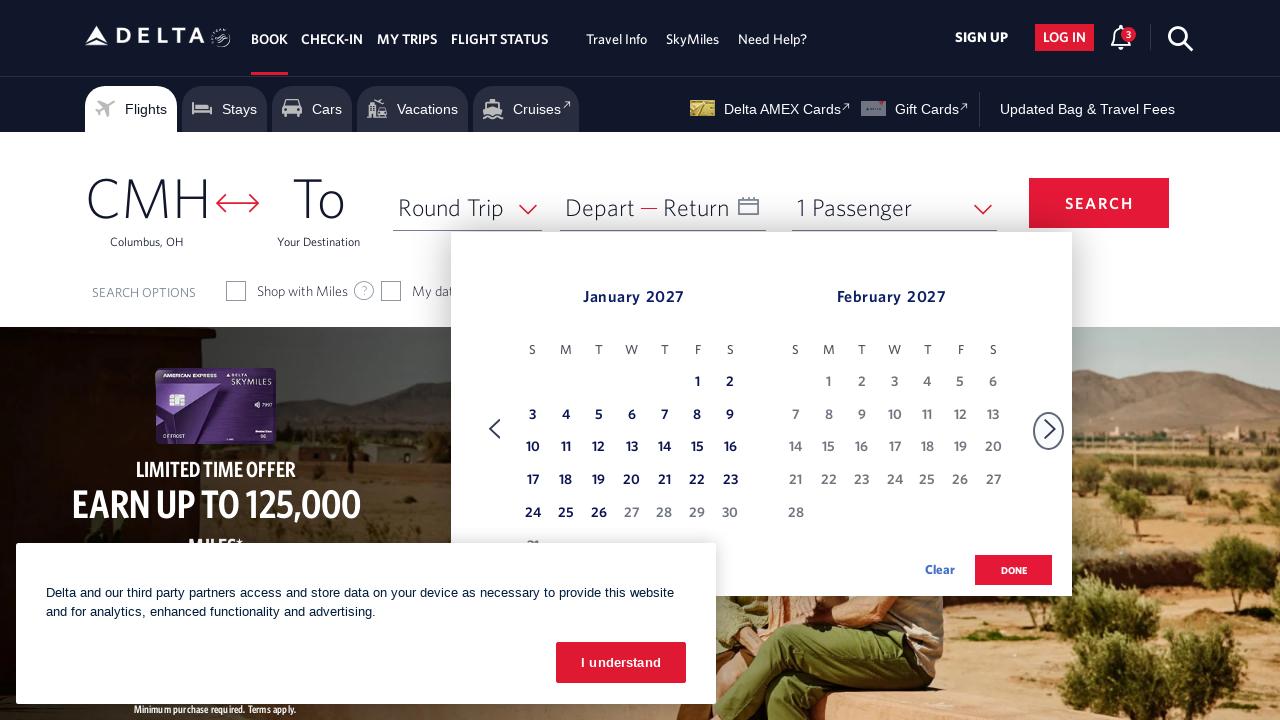

Waited for calendar to update
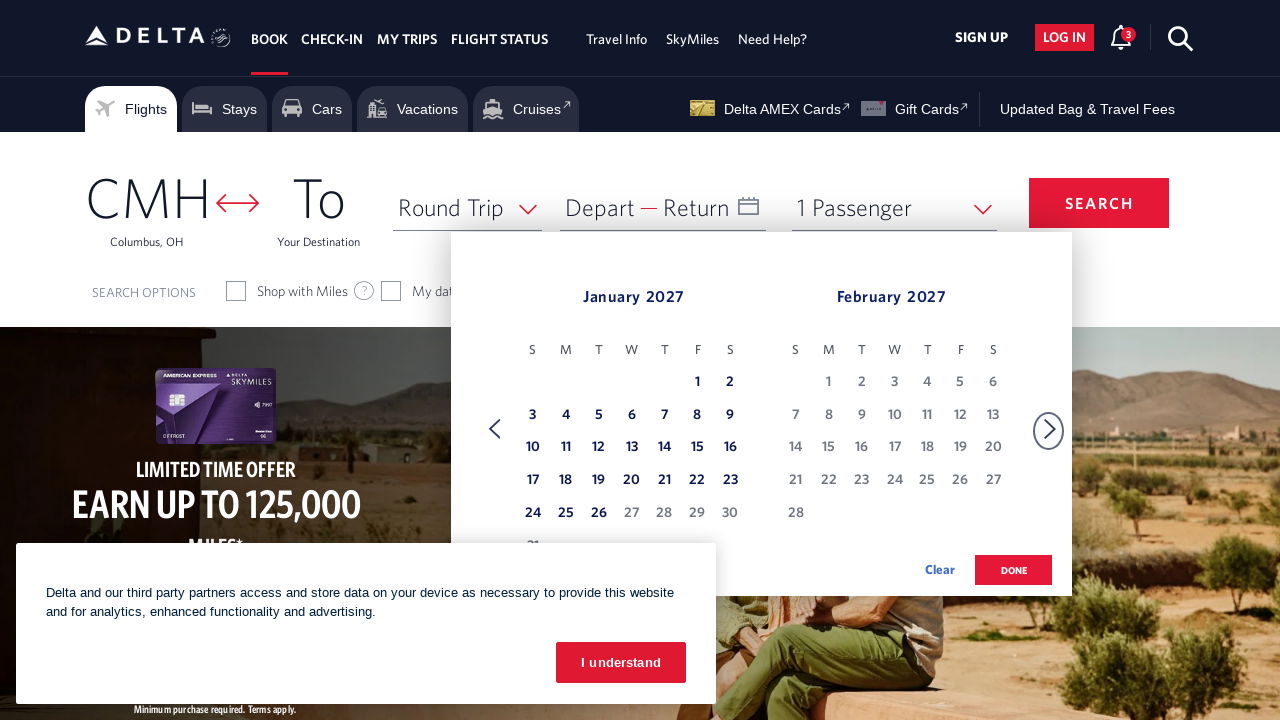

Found January in calendar
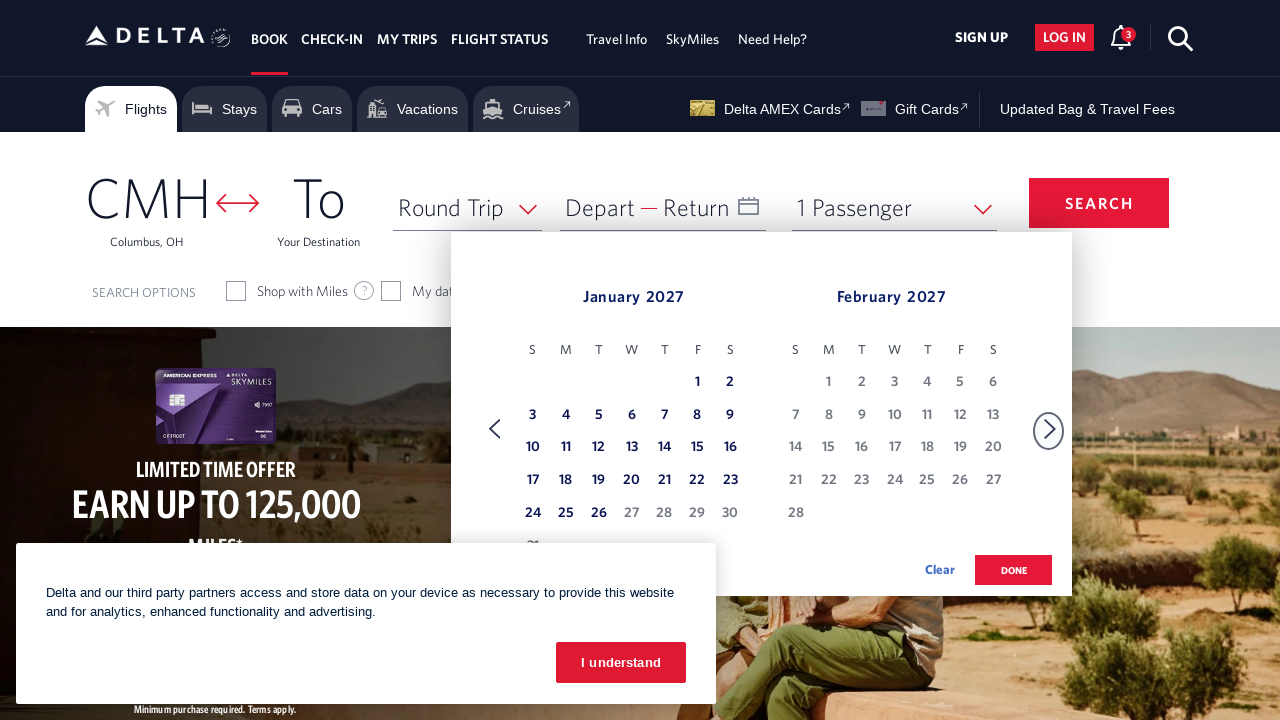

Retrieved 105 day cells from calendar
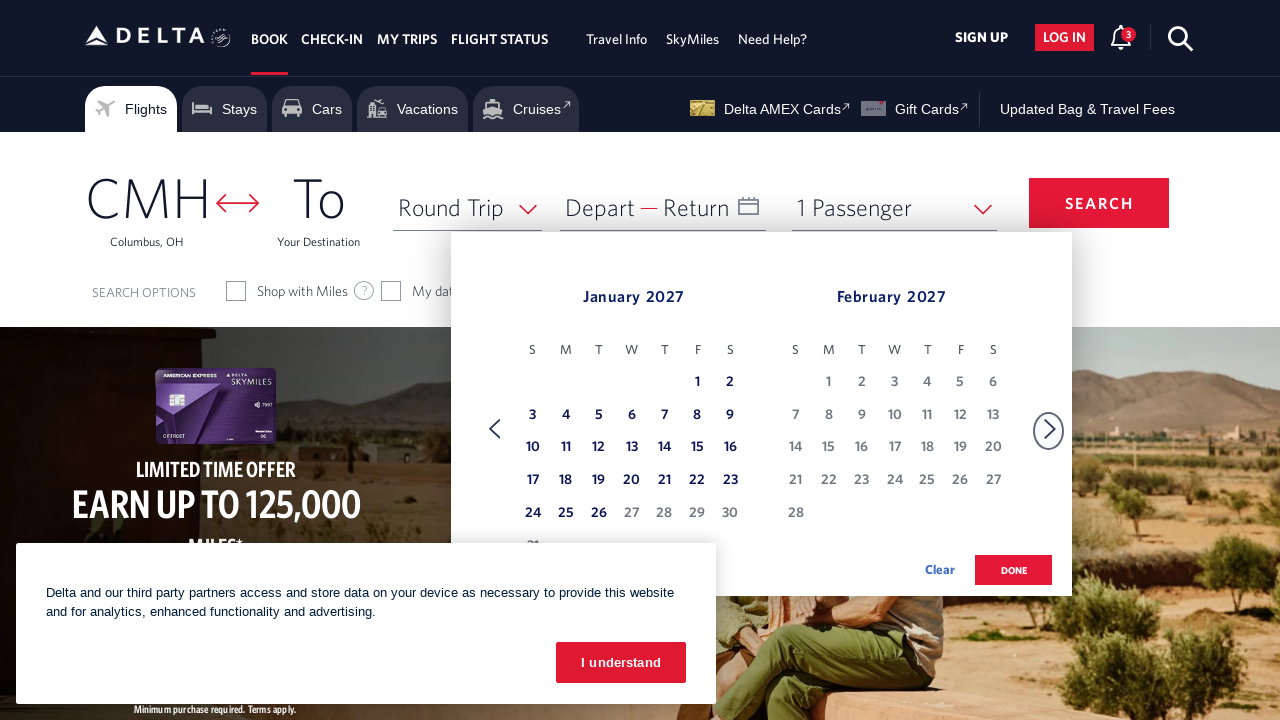

Selected day 20 from the January calendar at (632, 481) on xpath=//table[@class='dl-datepicker-calendar']/tbody/tr/td >> nth=31
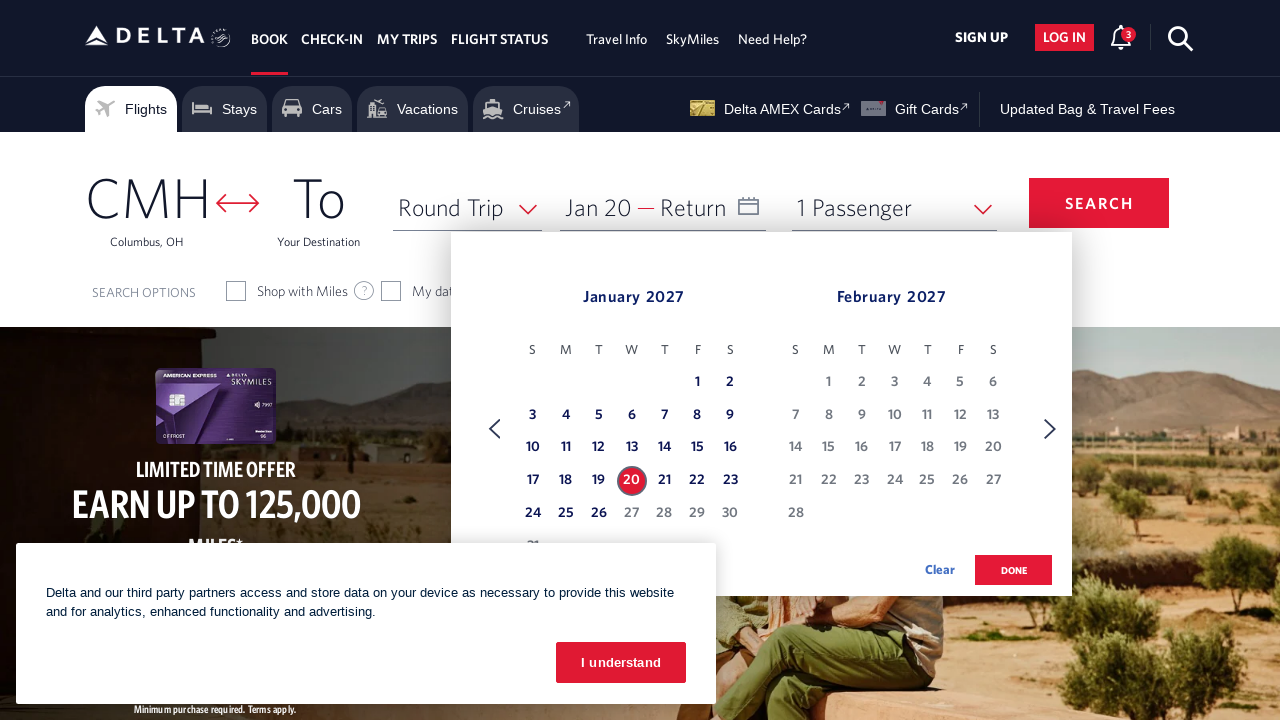

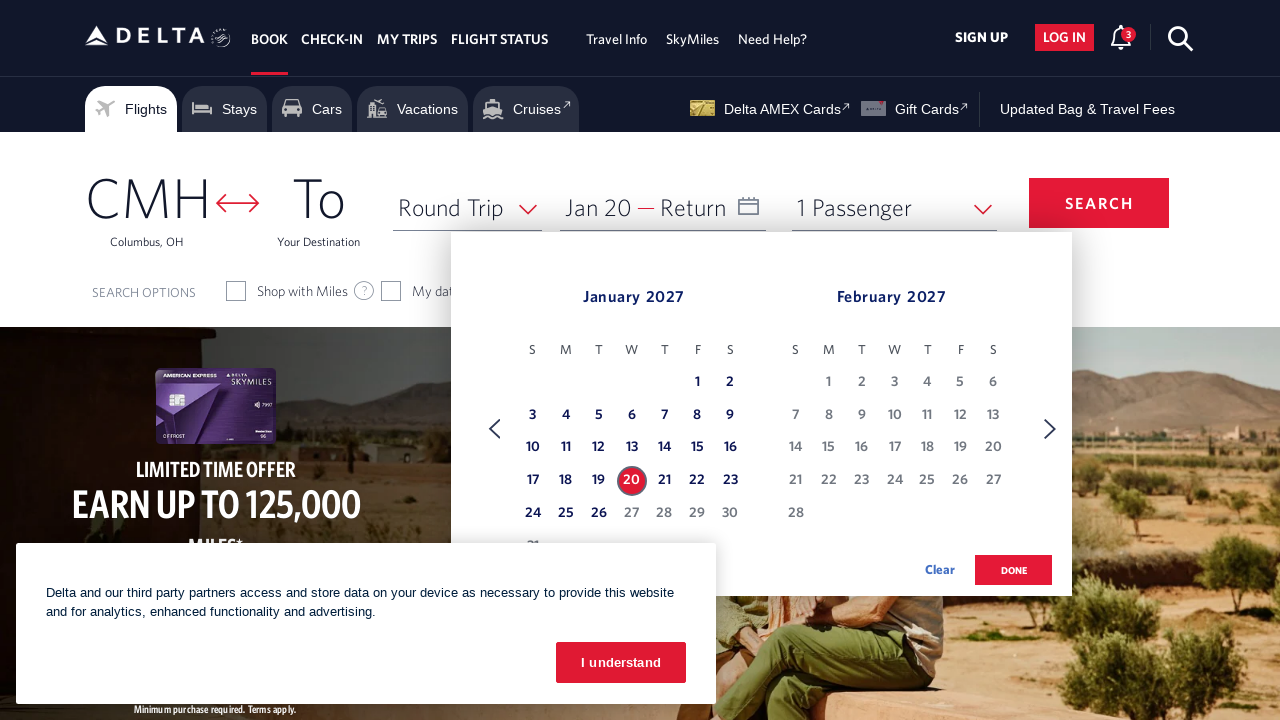